Tests drag and drop functionality by dragging an image element into a box element on the page

Starting URL: https://formy-project.herokuapp.com/dragdrop

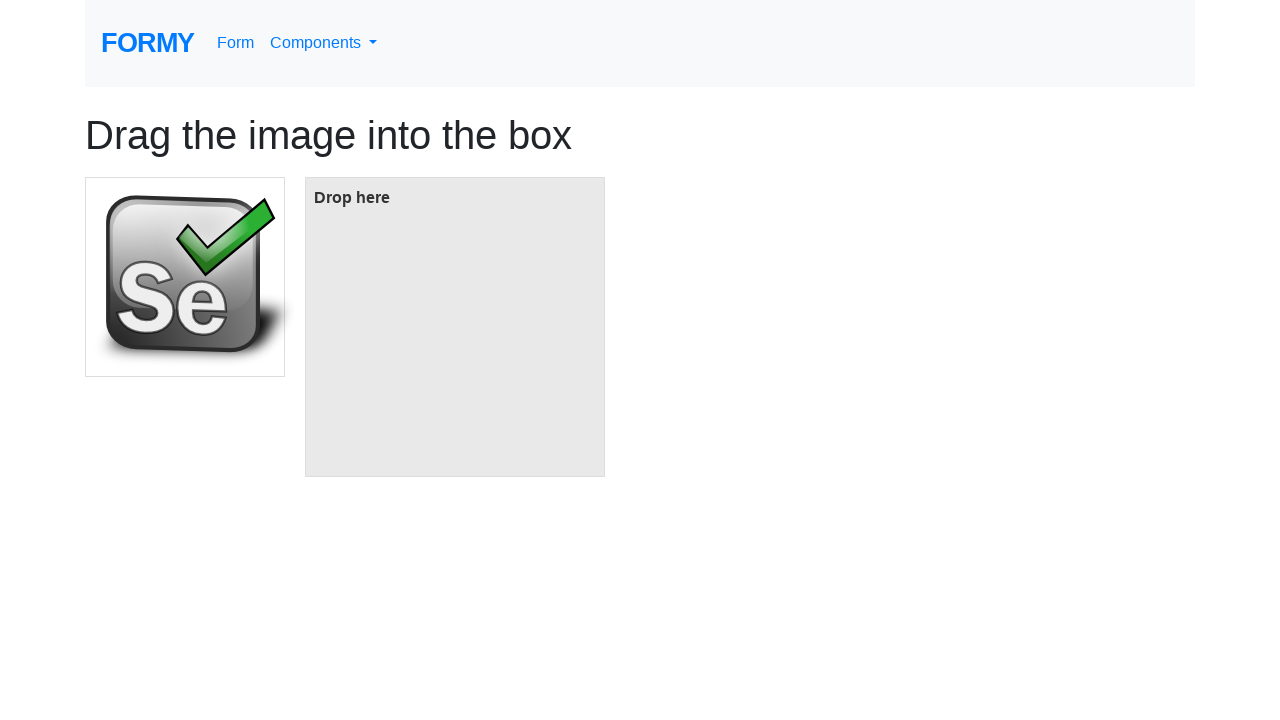

Located image element to drag
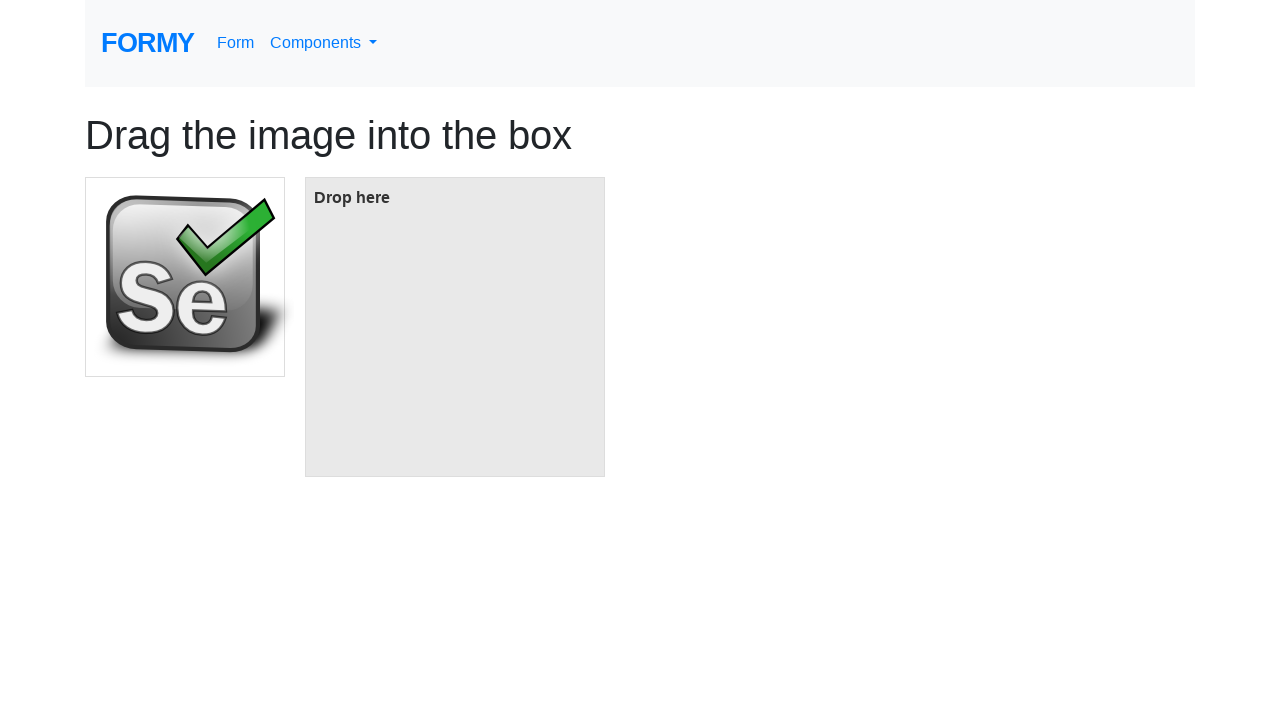

Located target box element
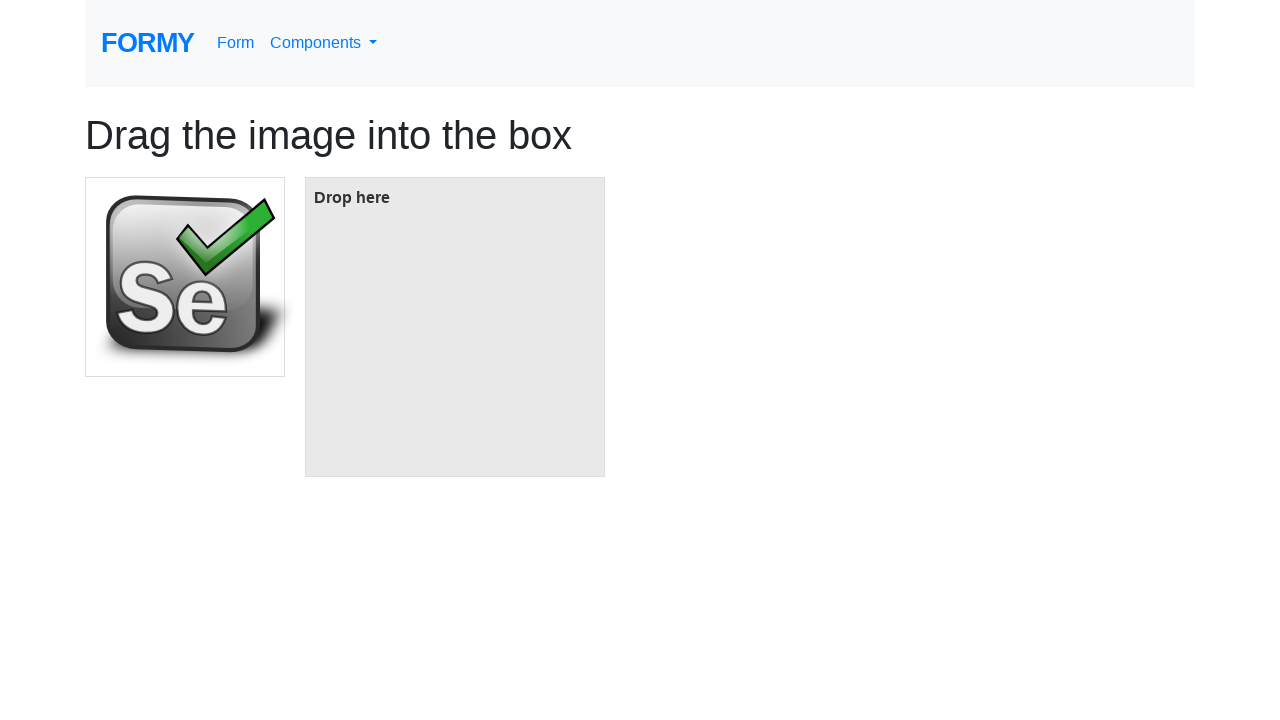

Dragged image element into box element at (455, 327)
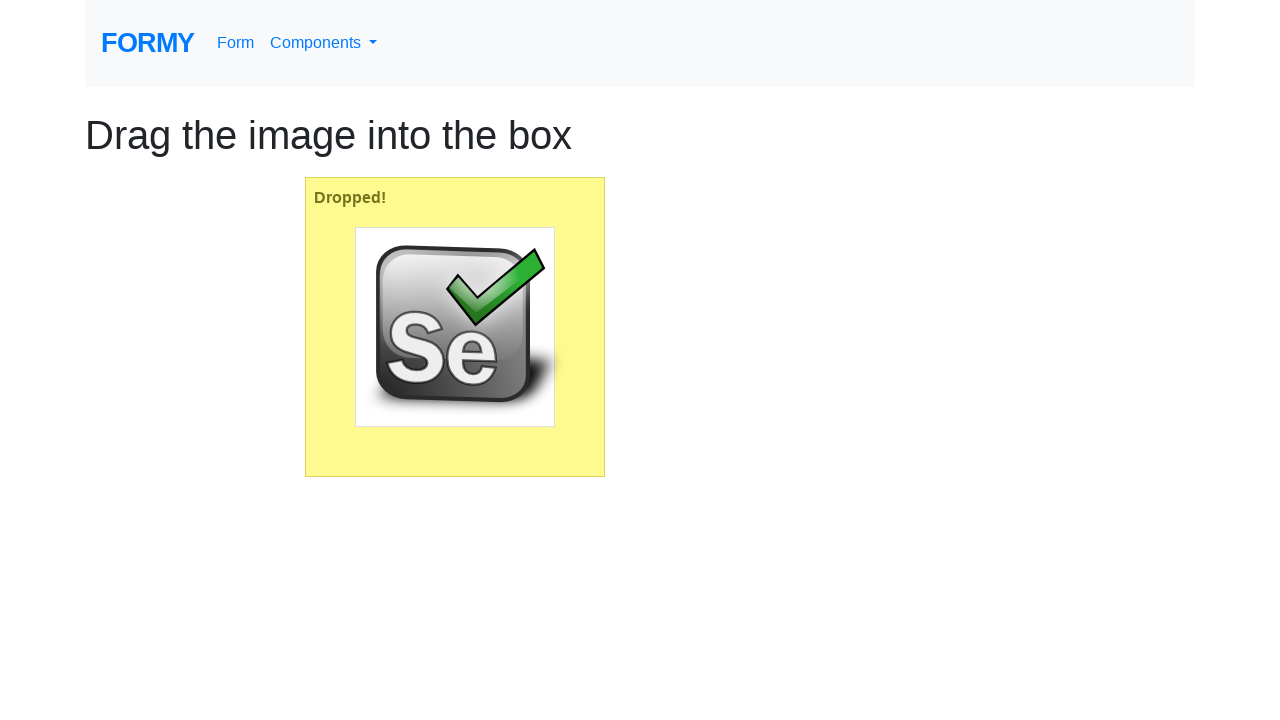

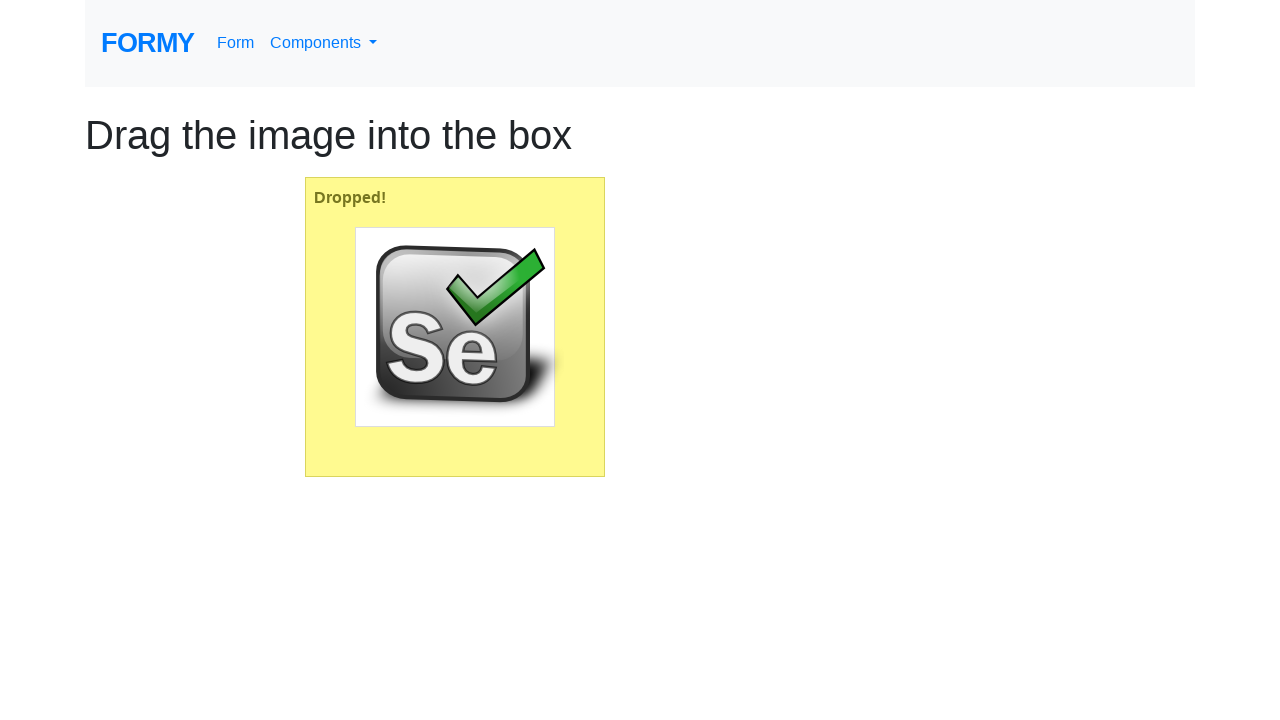